Tests dropdown selection by selecting "Cheese" option from a dropdown menu

Starting URL: http://www.echoecho.com/htmlforms11.htm

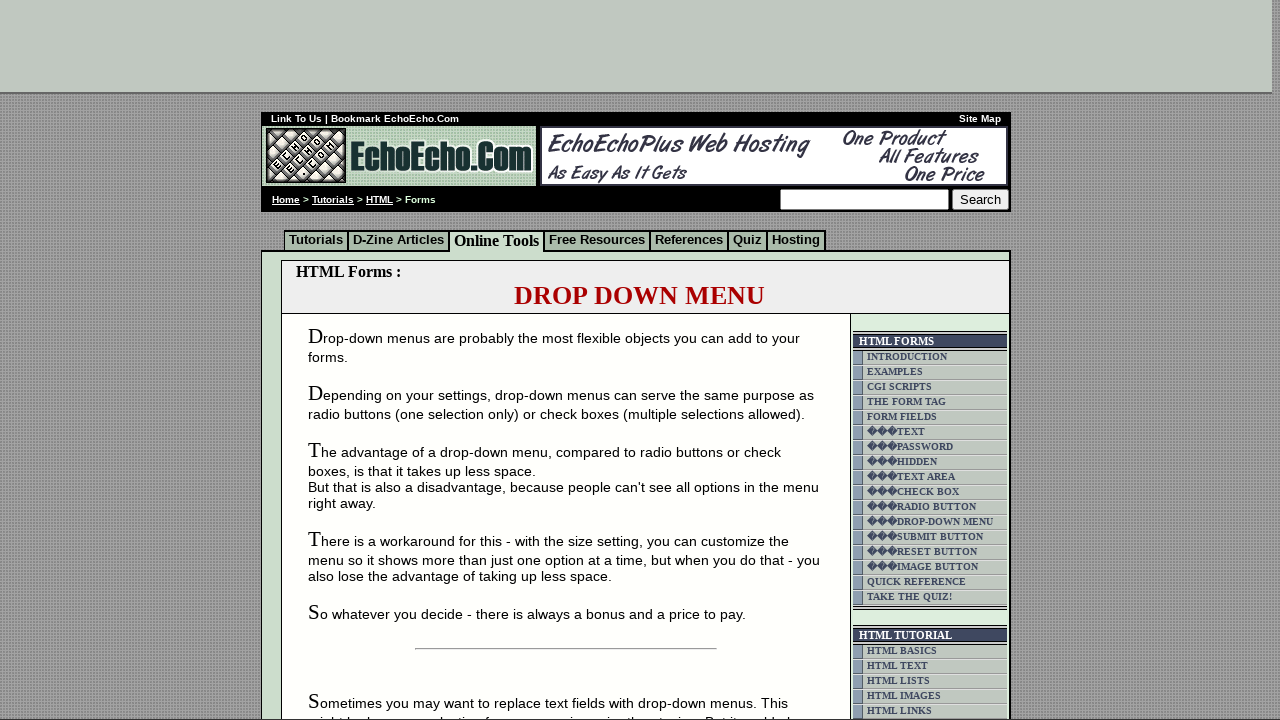

Navigated to http://www.echoecho.com/htmlforms11.htm
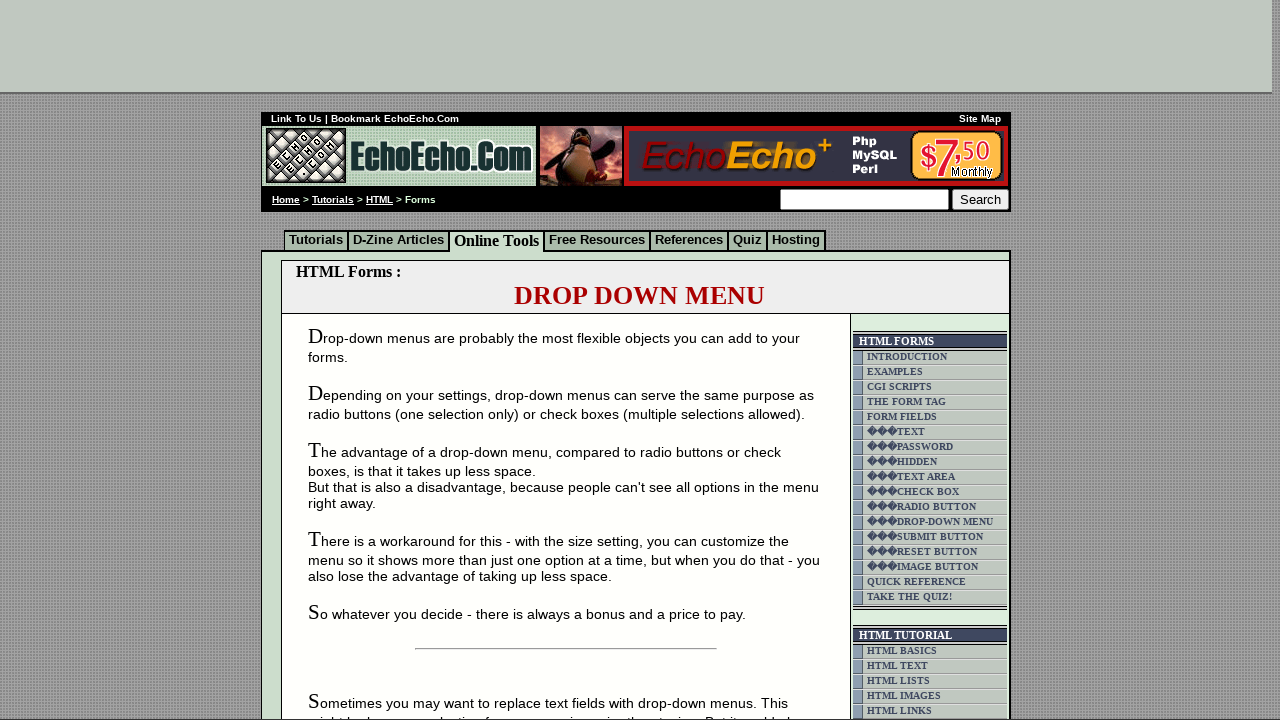

Selected 'Cheese' option from dropdown menu on select[name='dropdownmenu']
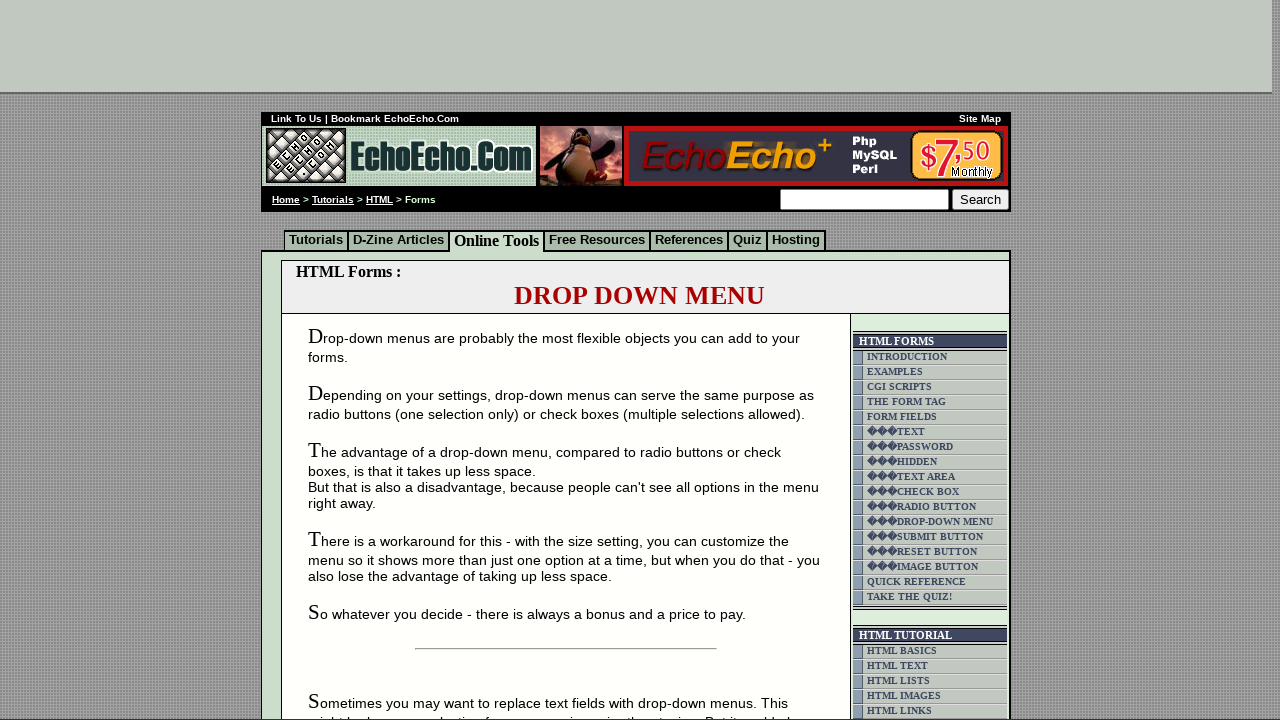

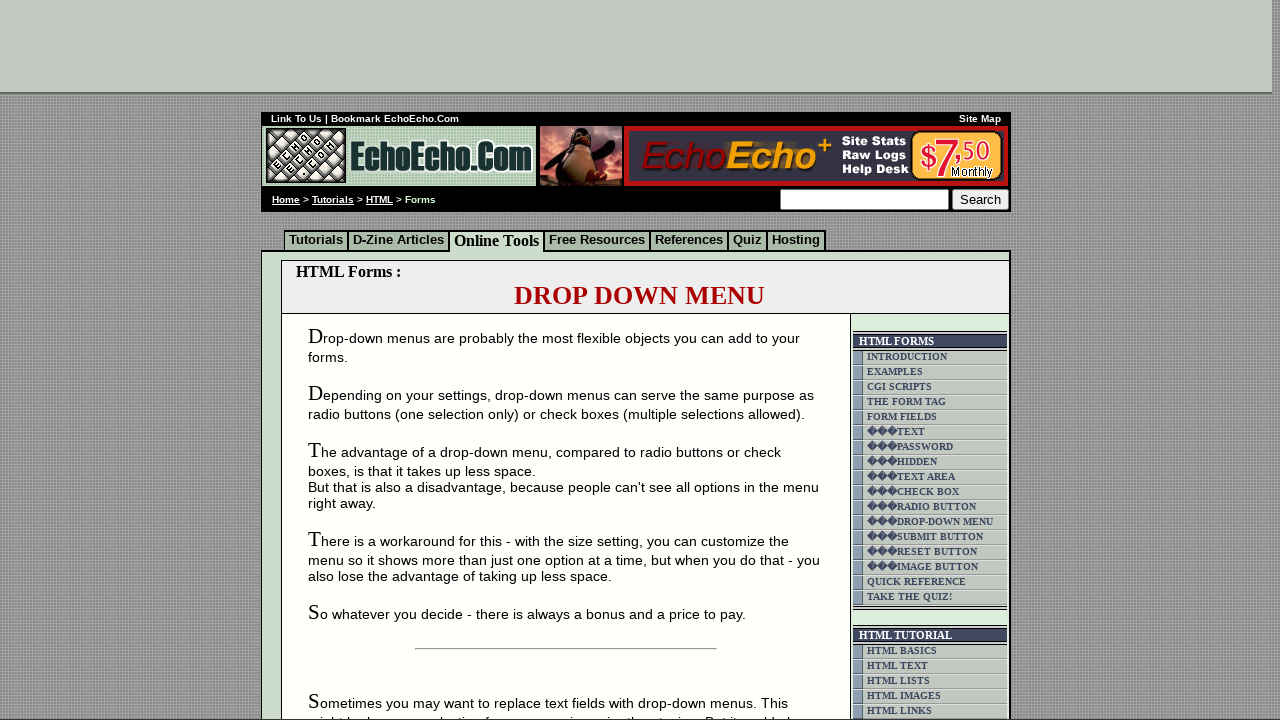